Tests dynamic controls functionality by verifying a textbox is initially disabled, clicking the Enable button, waiting for it to become enabled, and verifying the success message is displayed.

Starting URL: https://the-internet.herokuapp.com/dynamic_controls

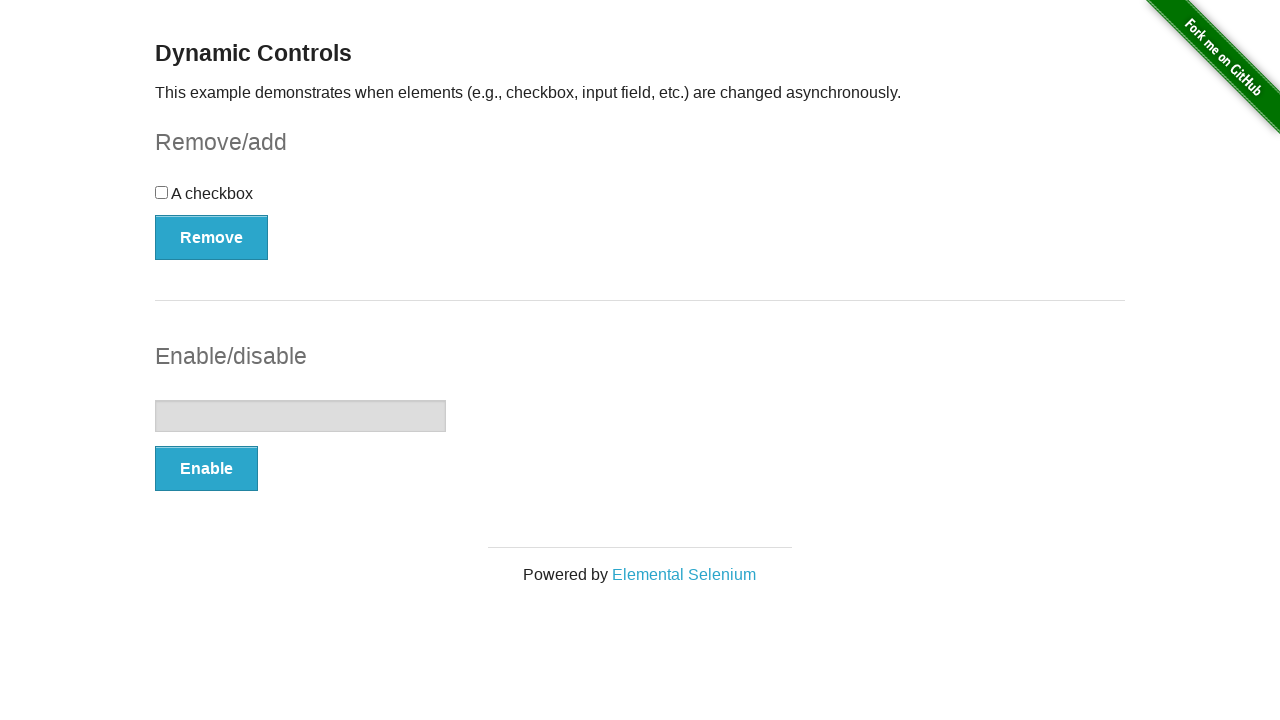

Verified textbox is initially disabled
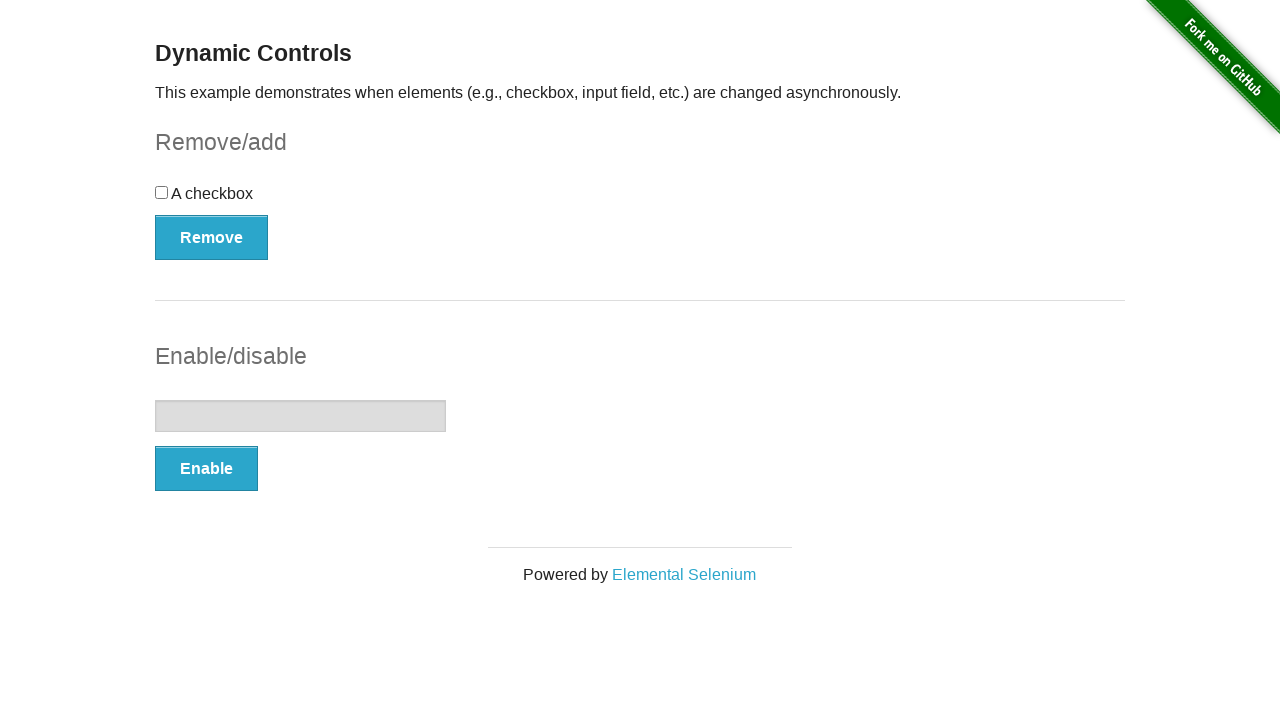

Clicked the Enable button at (206, 469) on button:text('Enable')
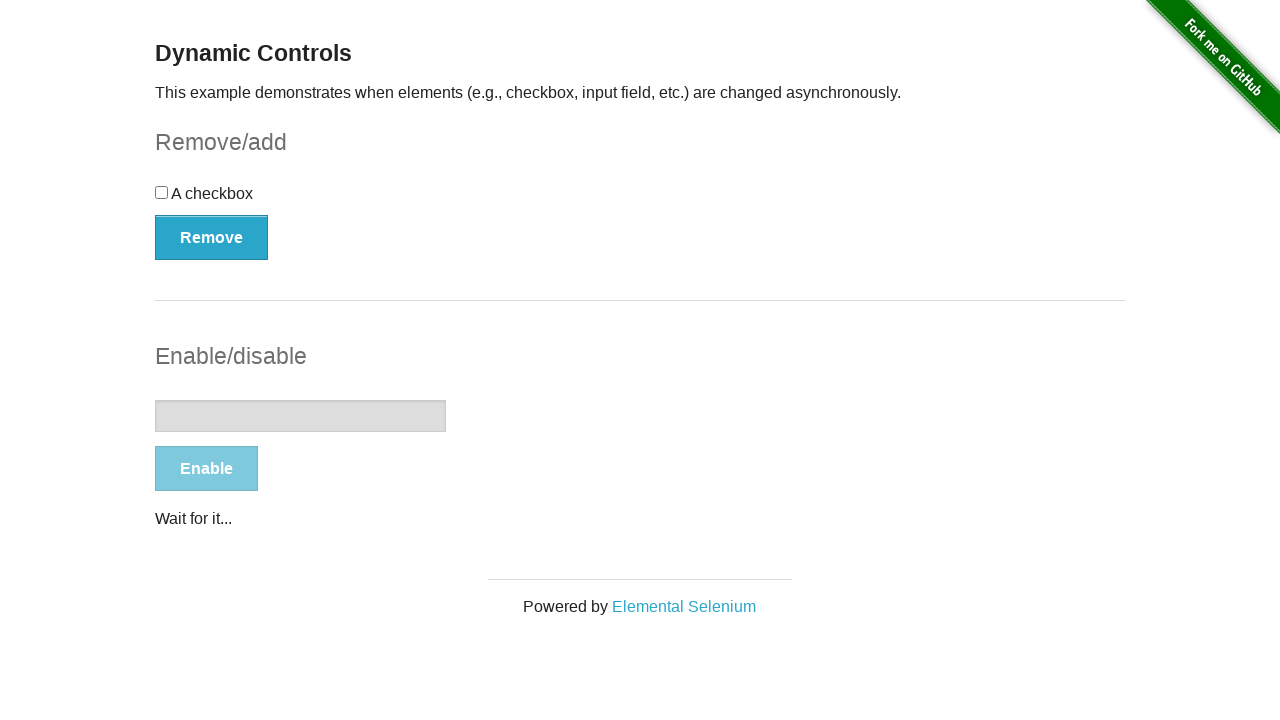

Waited for textbox to become enabled
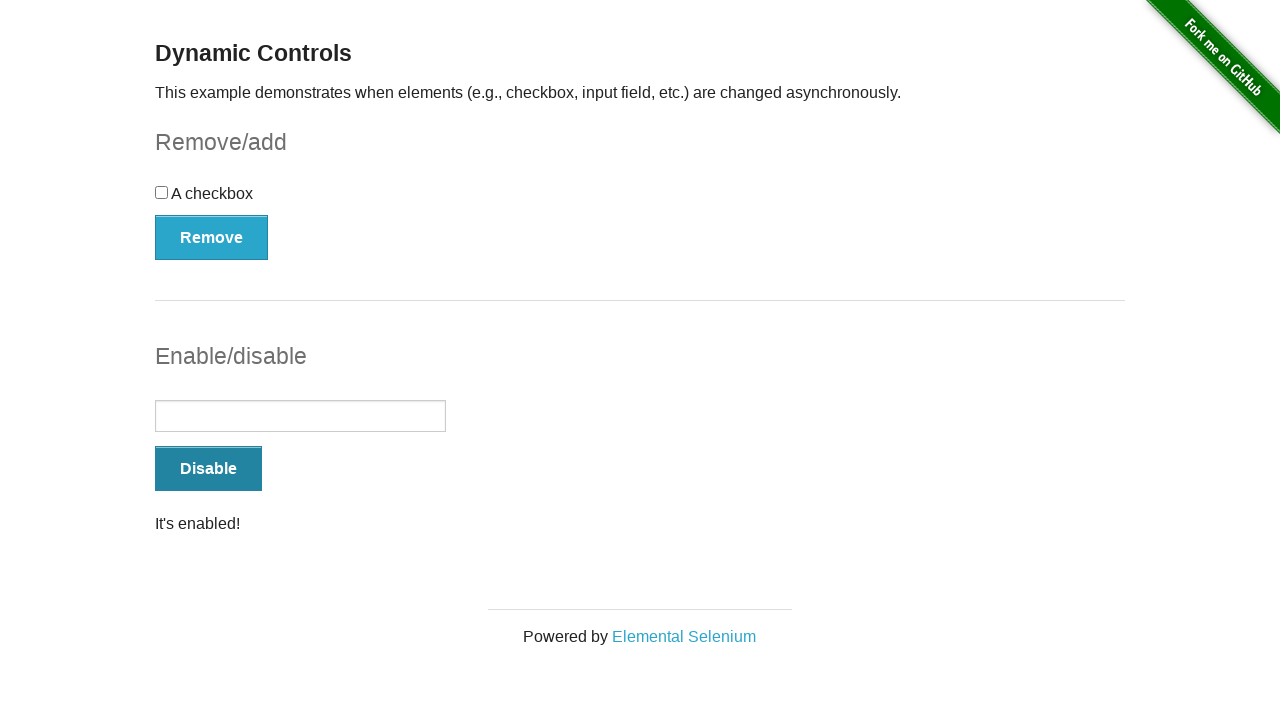

Verified success message is visible
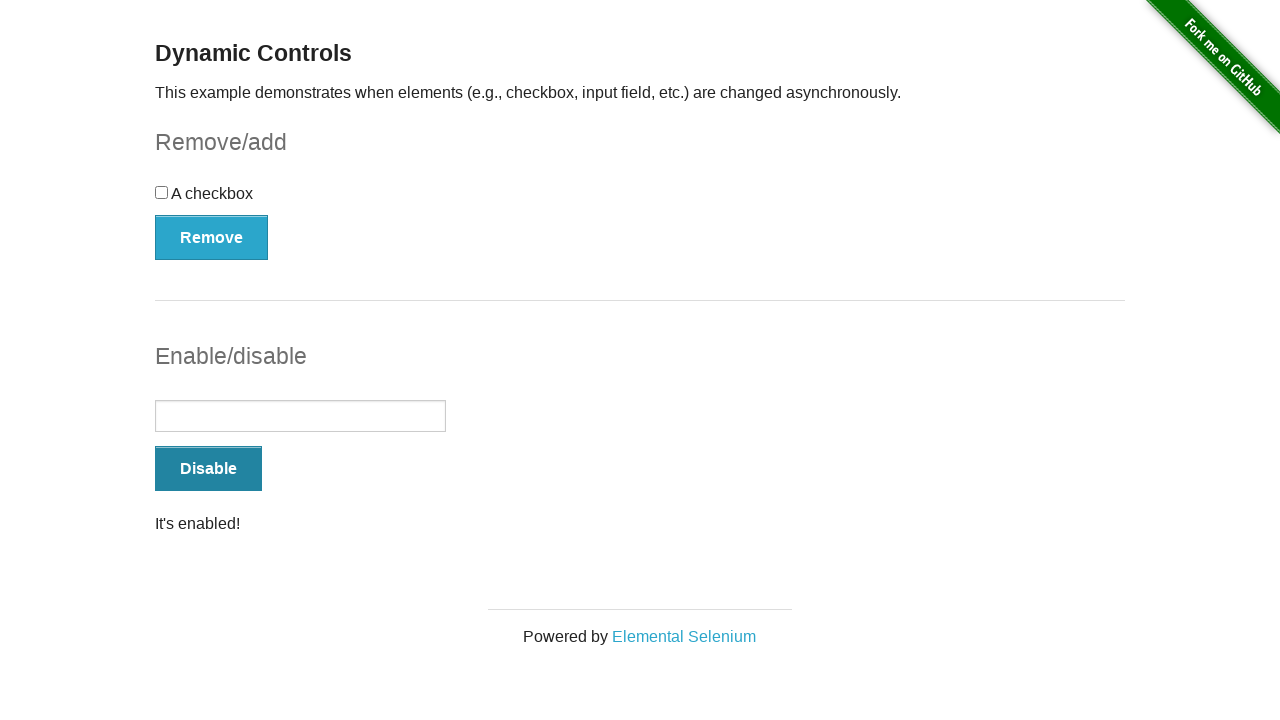

Verified success message contains 'It's enabled!'
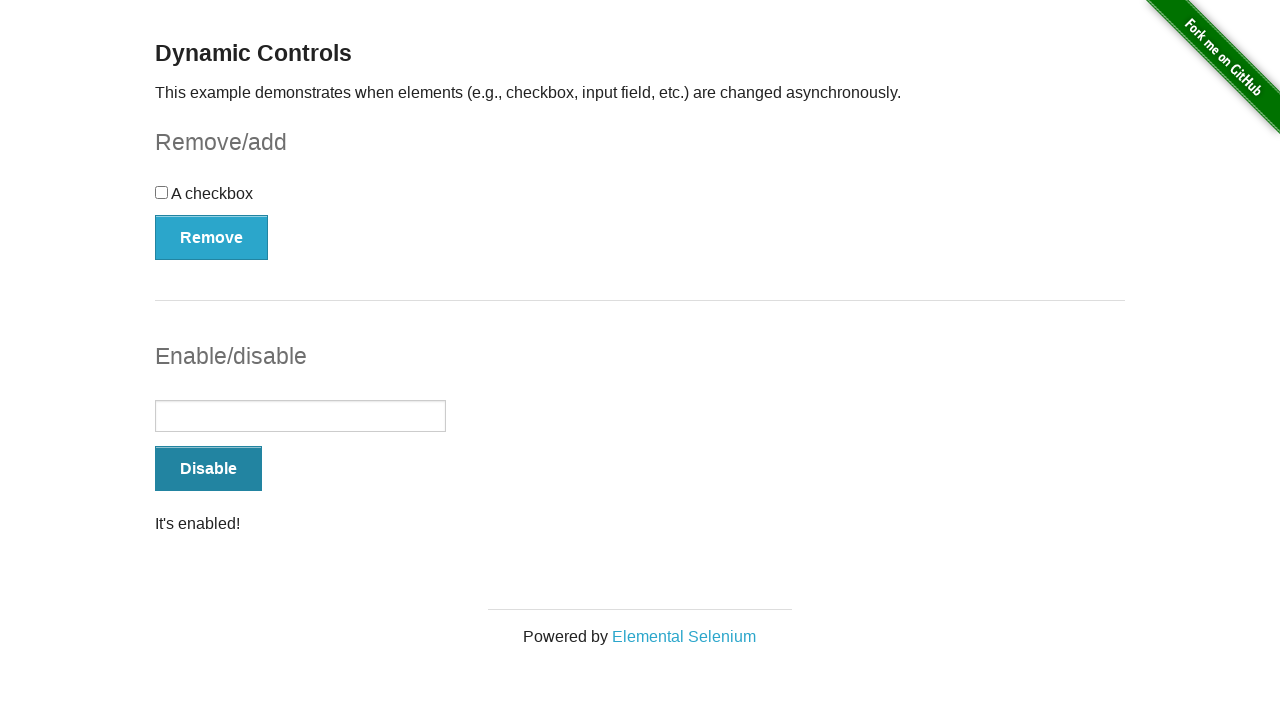

Verified textbox is now enabled
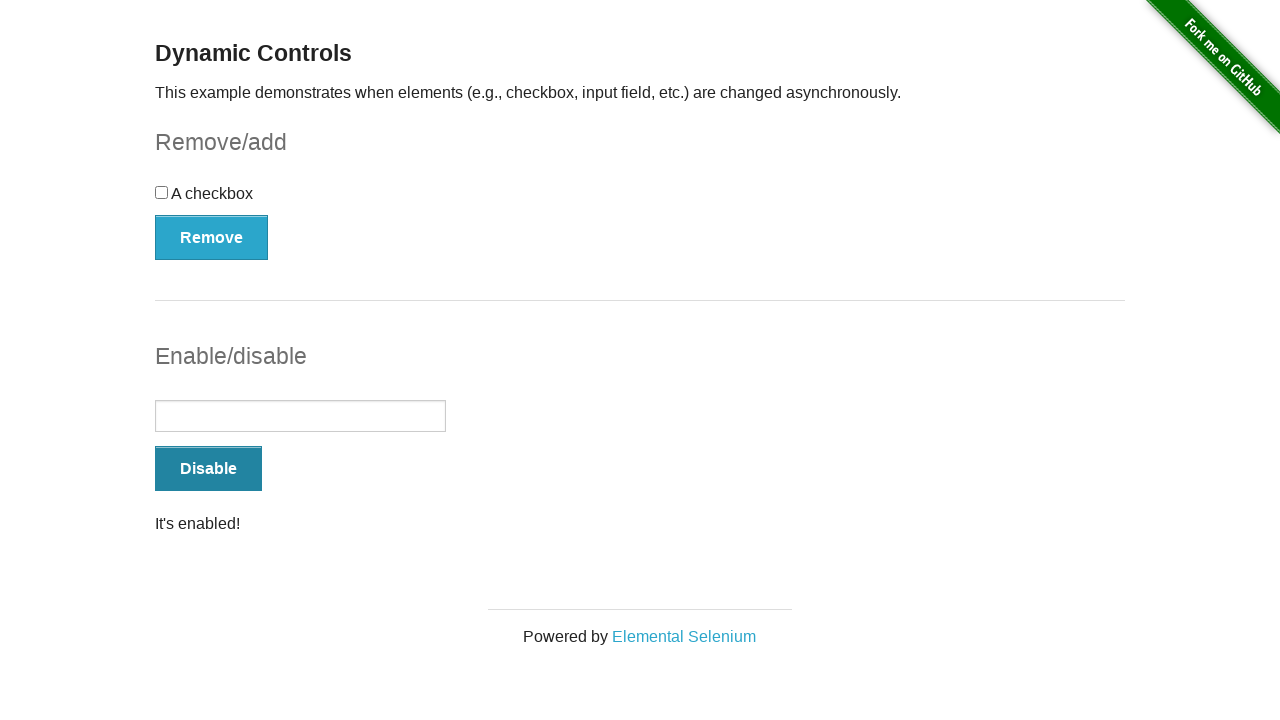

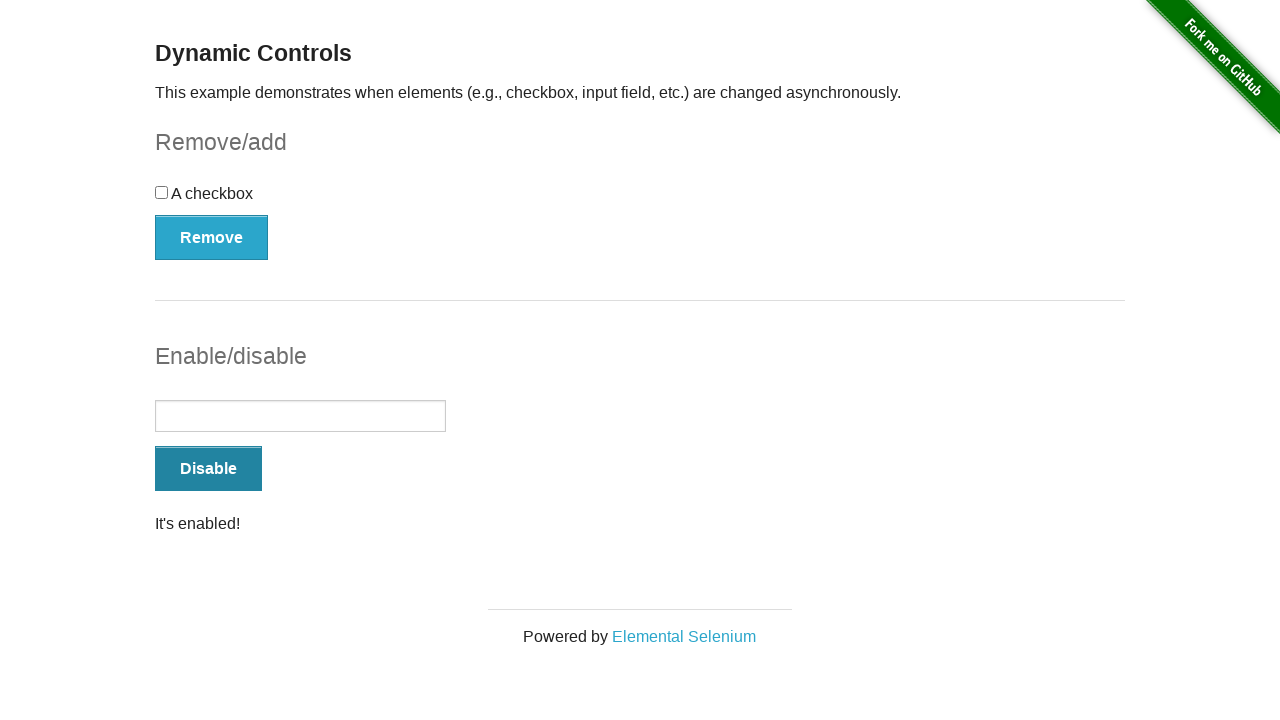